Navigates to demostack.com and verifies the page title contains expected text

Starting URL: https://www.demostack.com/

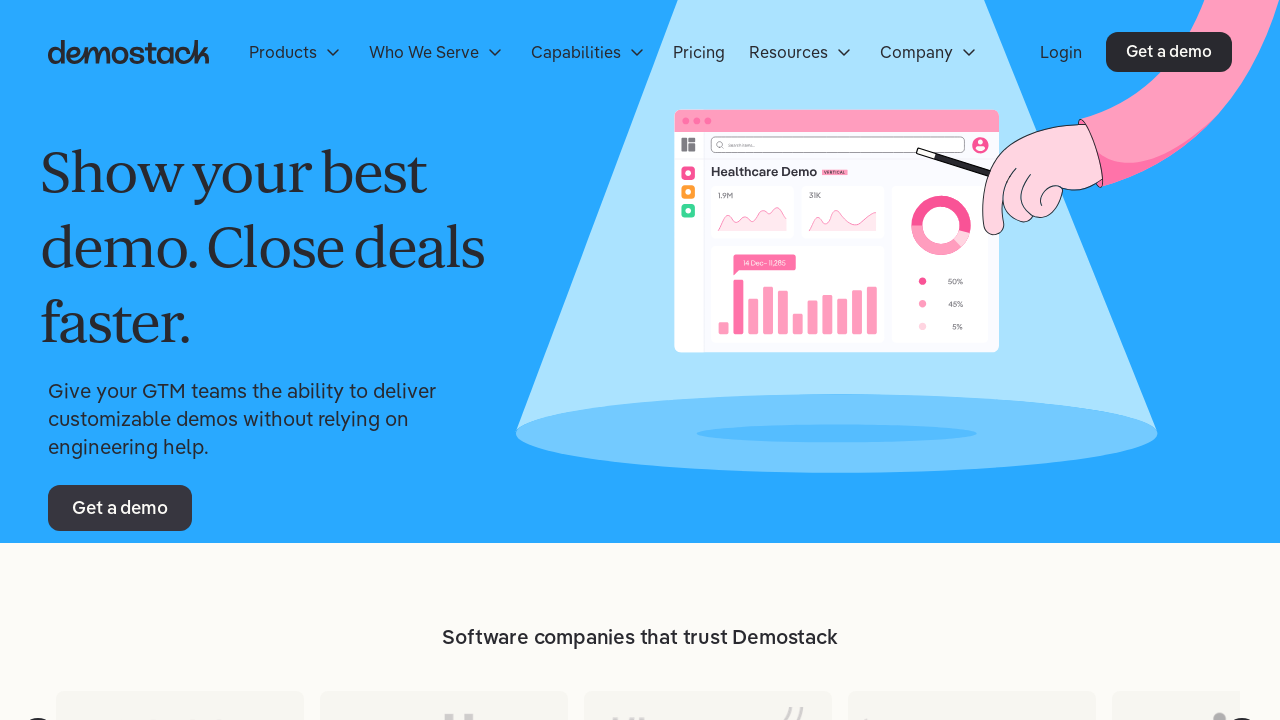

Waited for page to load (domcontentloaded)
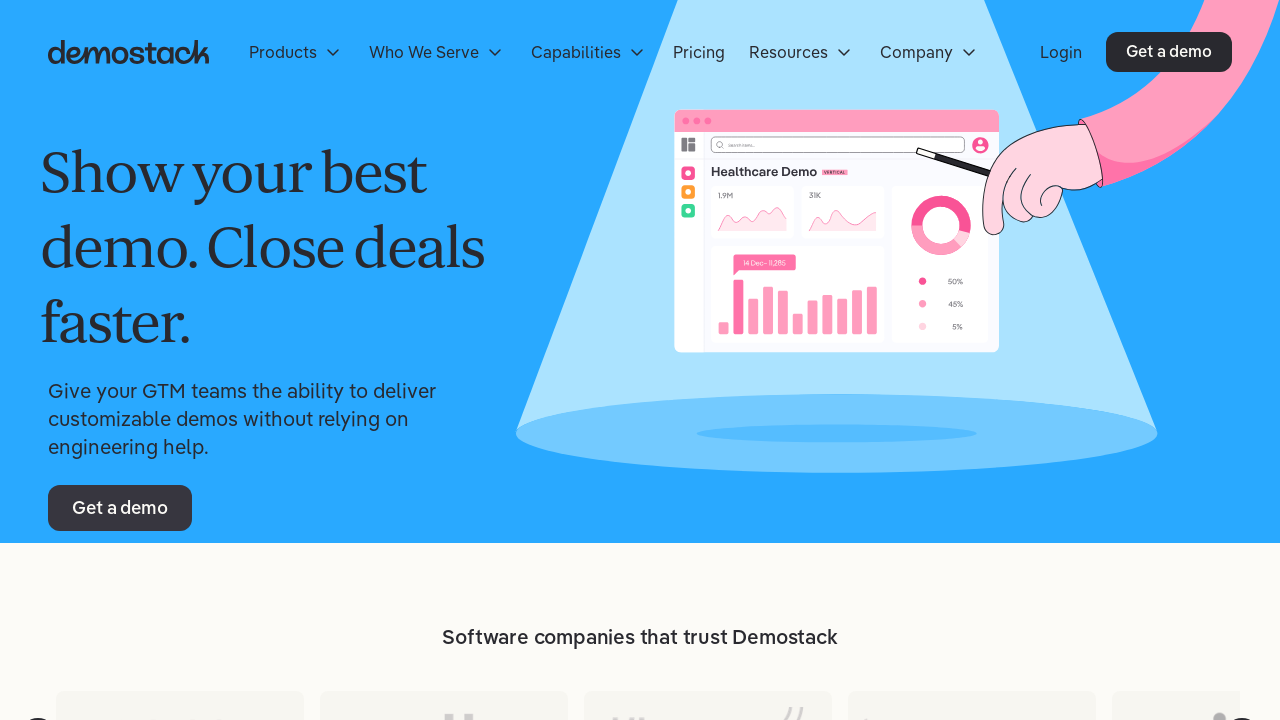

Retrieved page title: Interactive Product Demo Software – Demostack
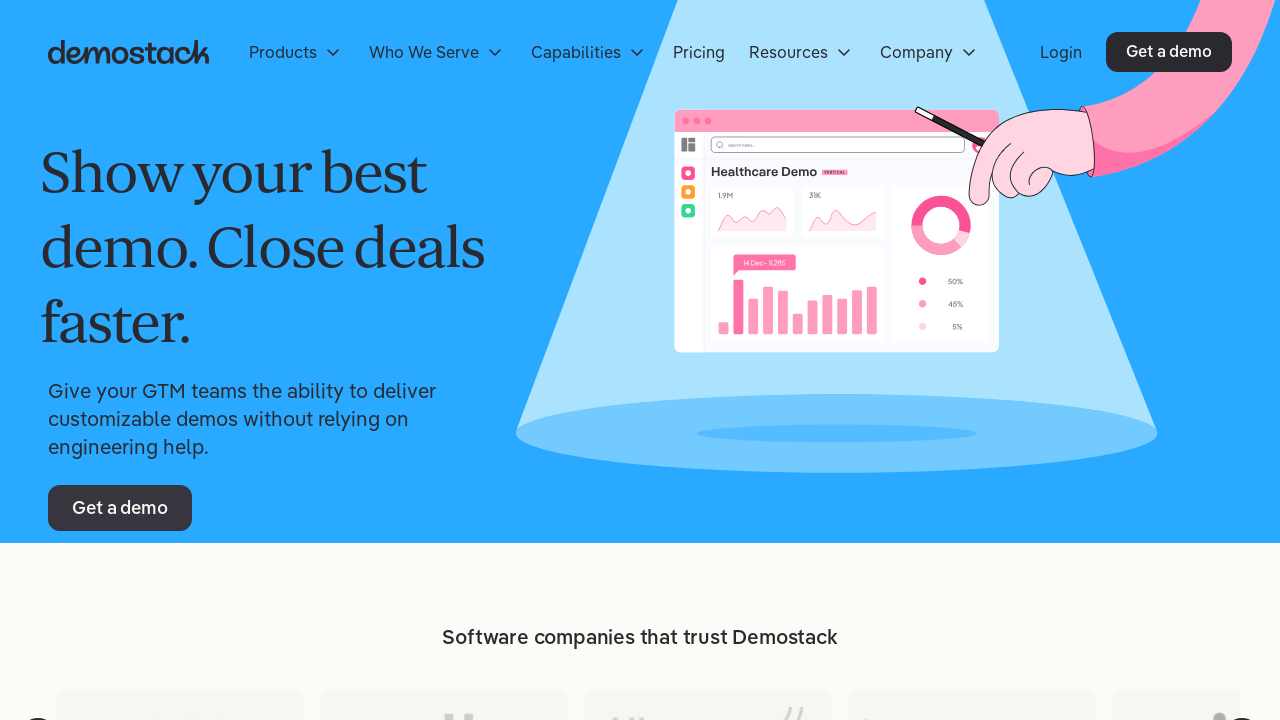

Verified page title is not empty
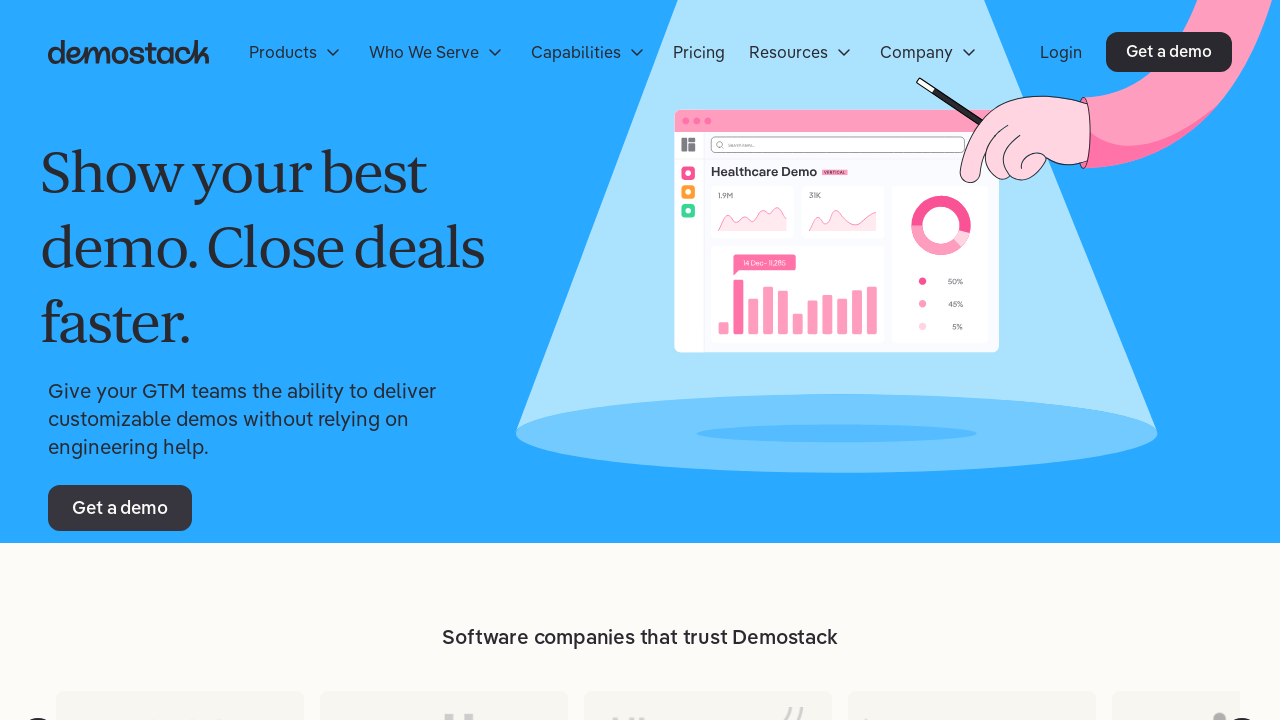

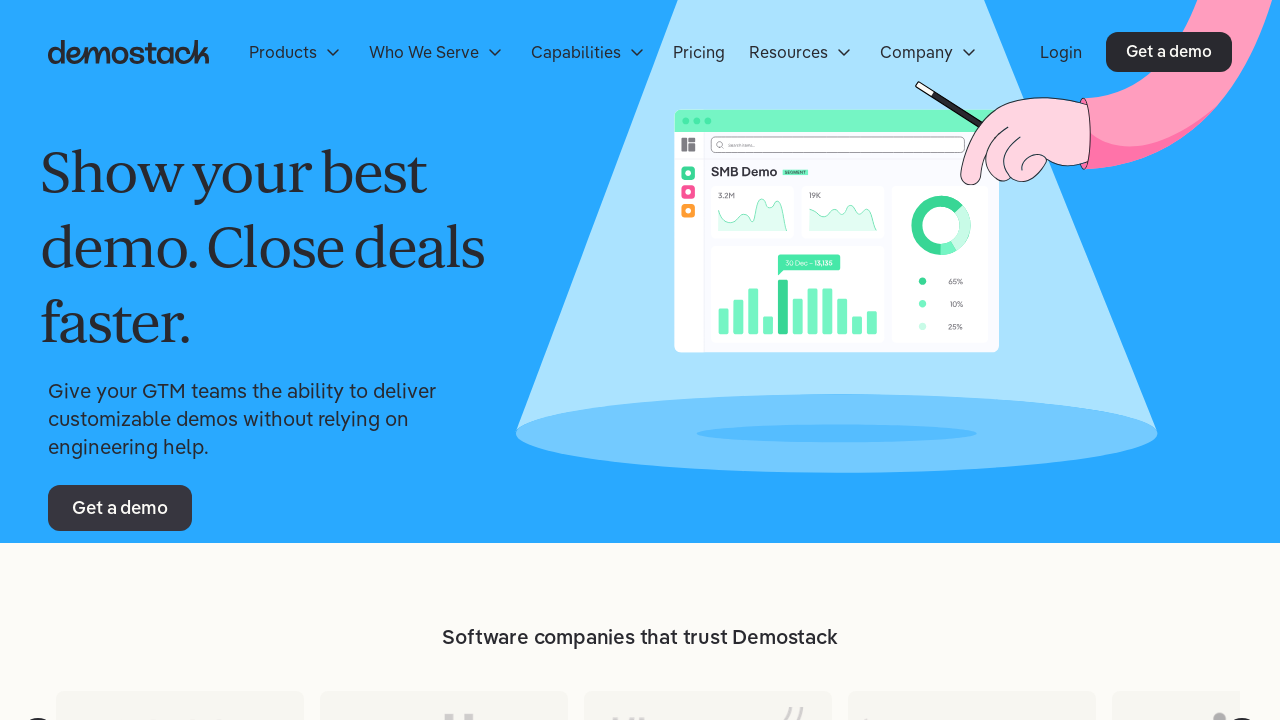